Tests the language menu functionality by clicking it and verifying that translation links to other language versions are present.

Starting URL: https://ntig-uppsala.github.io/Frisor-Saxe/index-fi.html

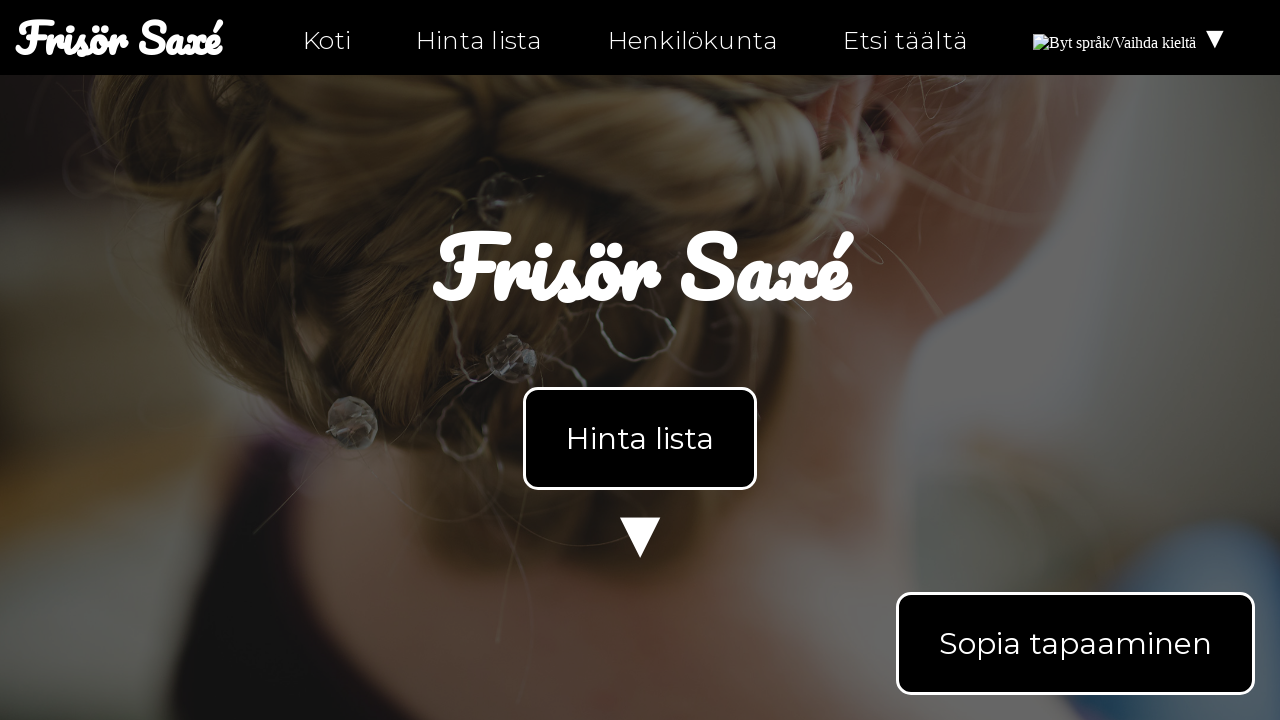

Language menu selector loaded on index-fi.html
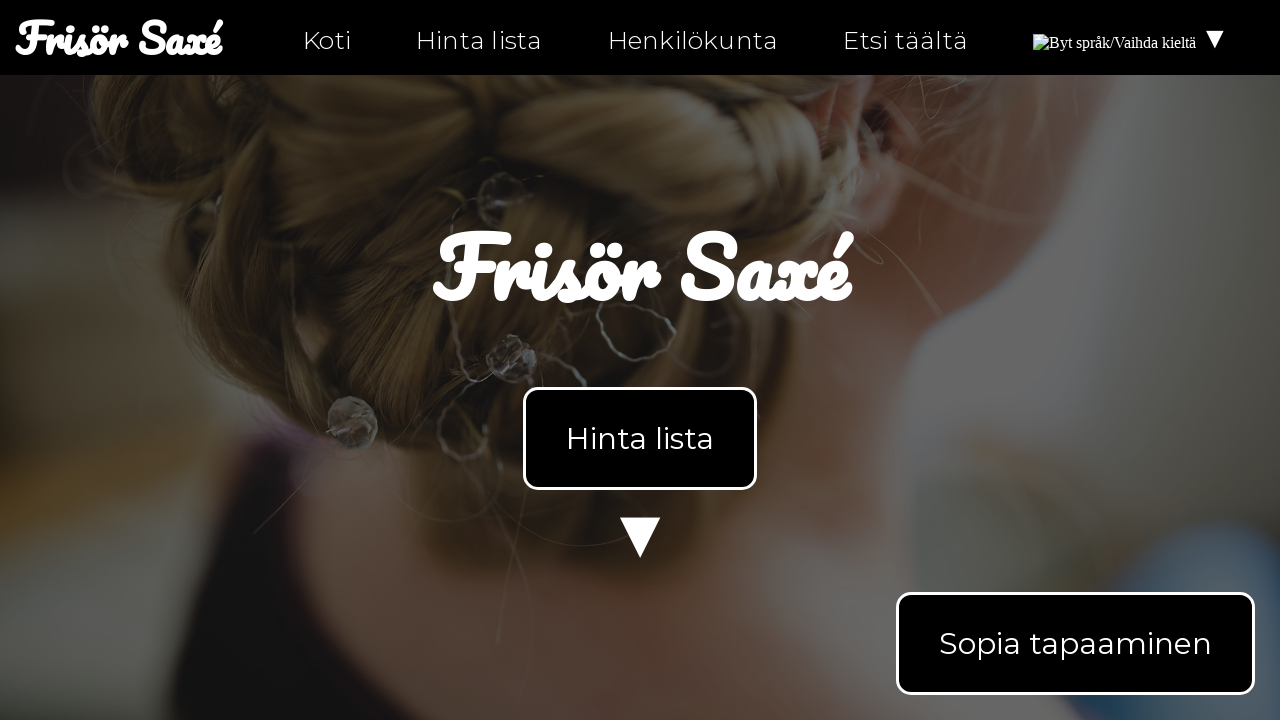

Clicked language menu button at (1132, 38) on #languageMenu
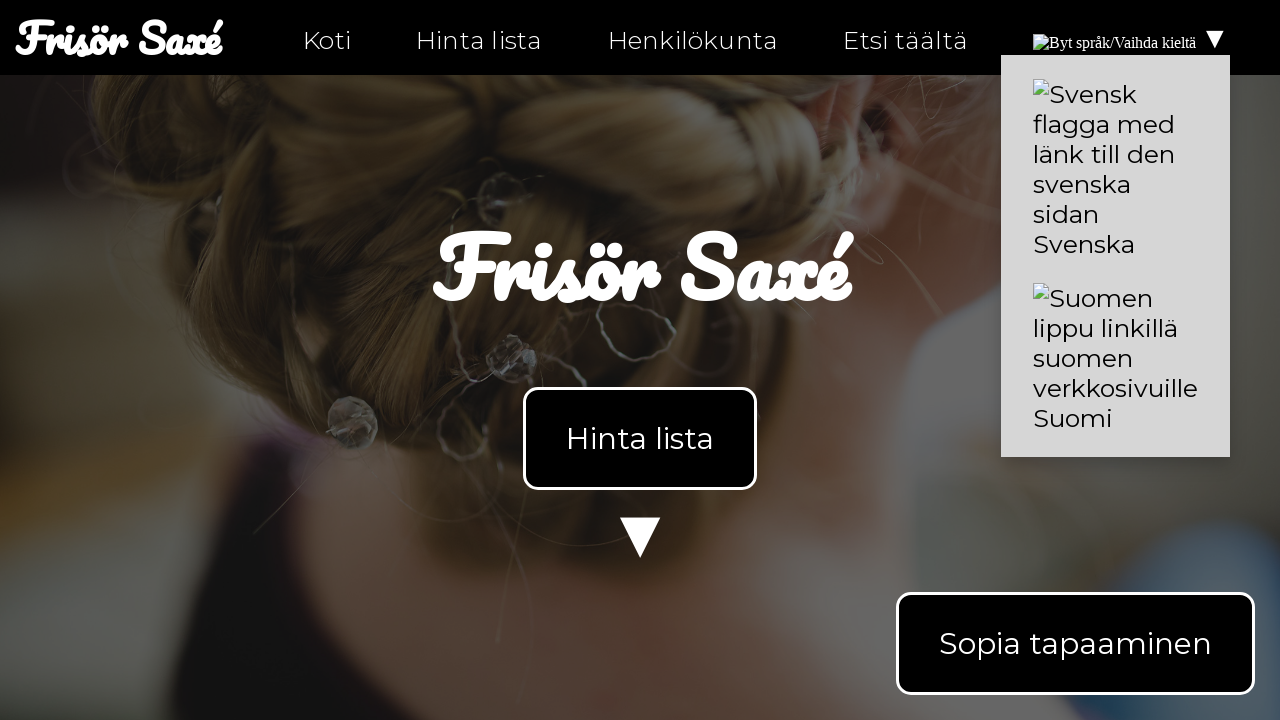

Translation links appeared in language menu
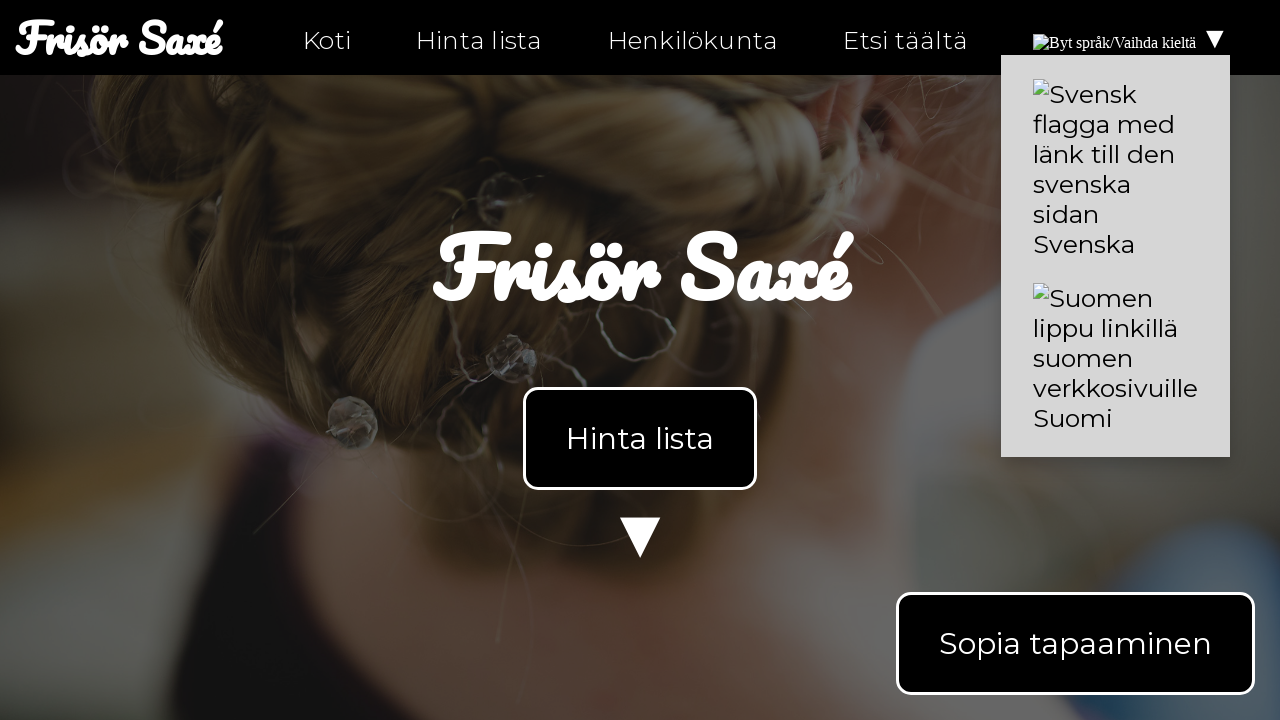

Verified that translation links are present (count > 0)
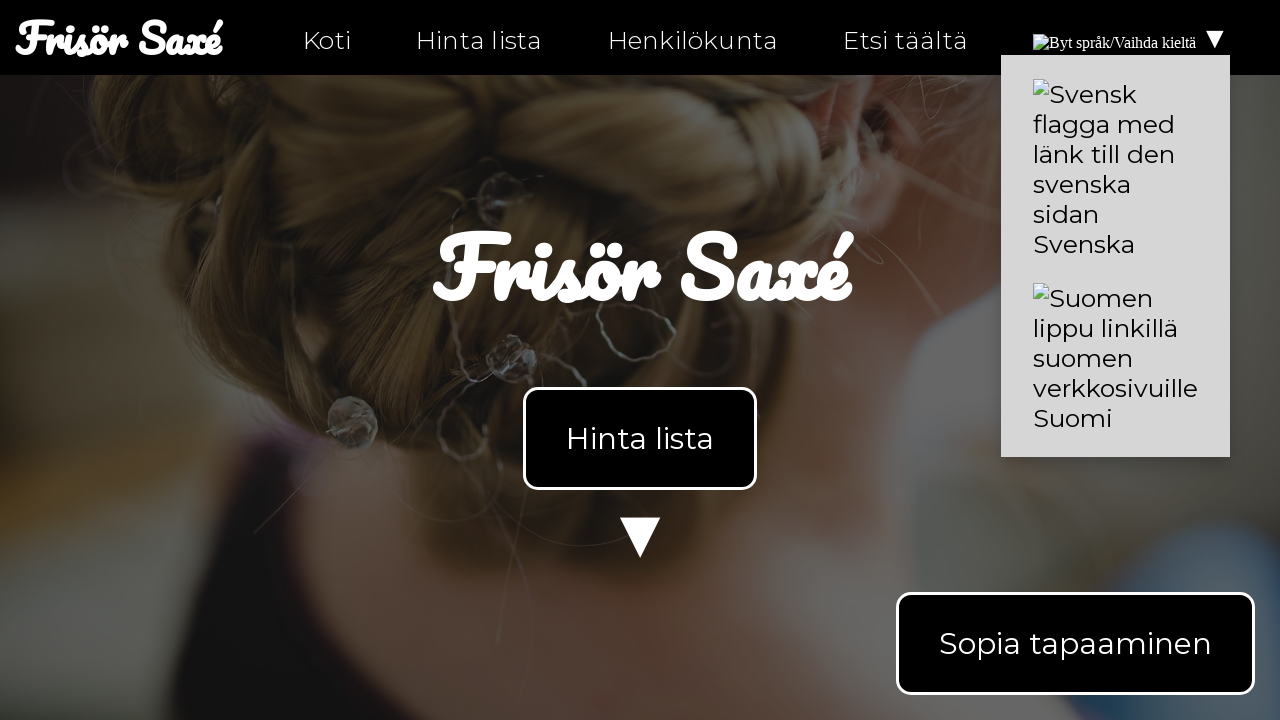

Navigated to personal-fi.html
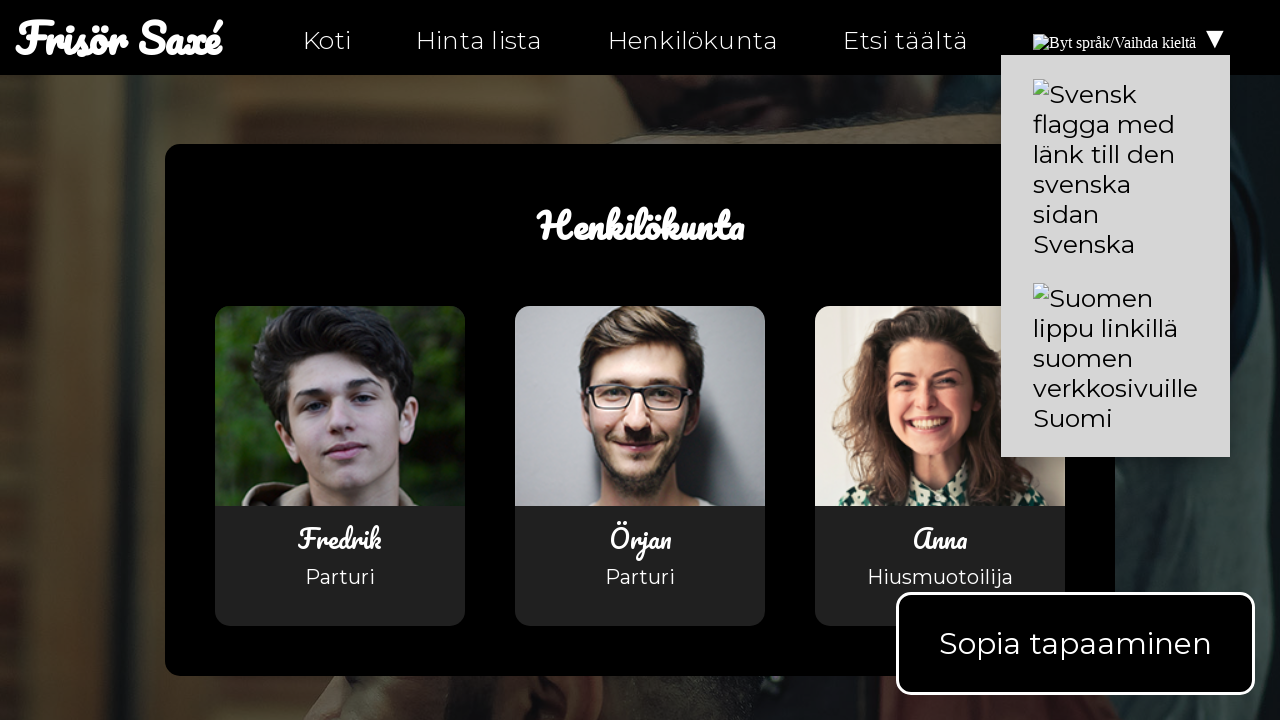

Language menu selector loaded on personal-fi.html
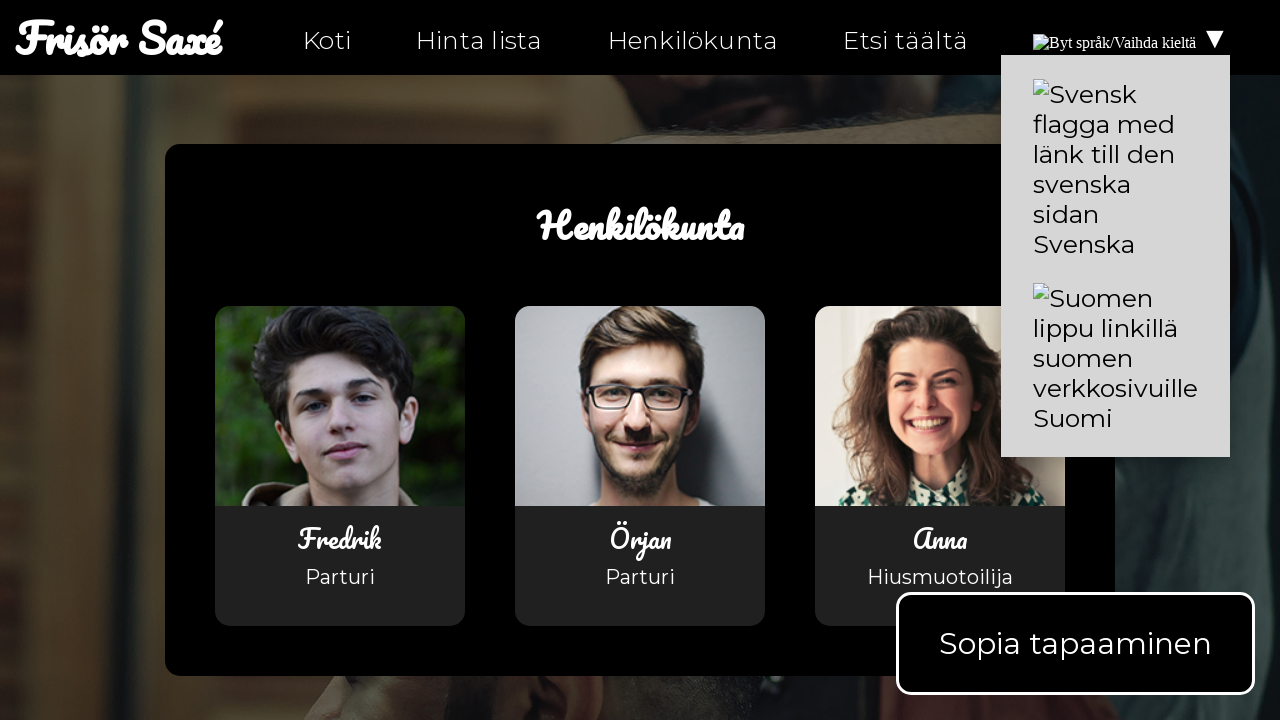

Clicked language menu button on personal page at (1132, 38) on #languageMenu
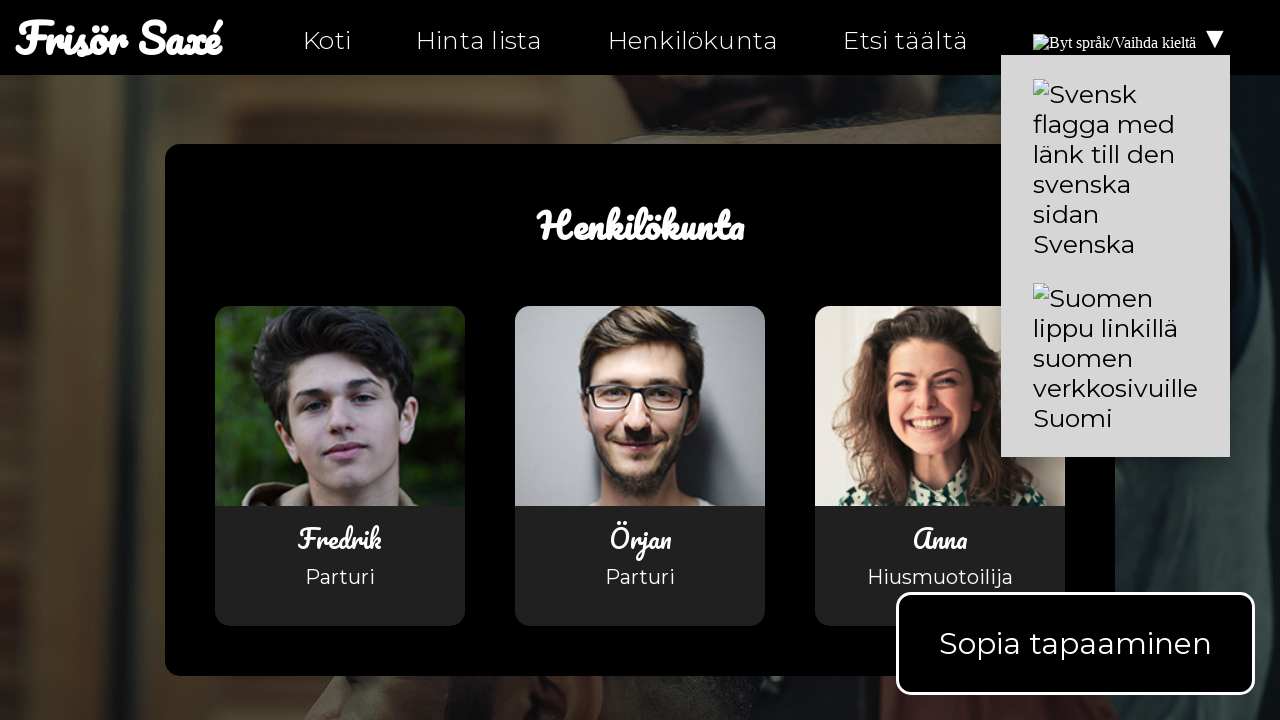

Translation links appeared on personal page
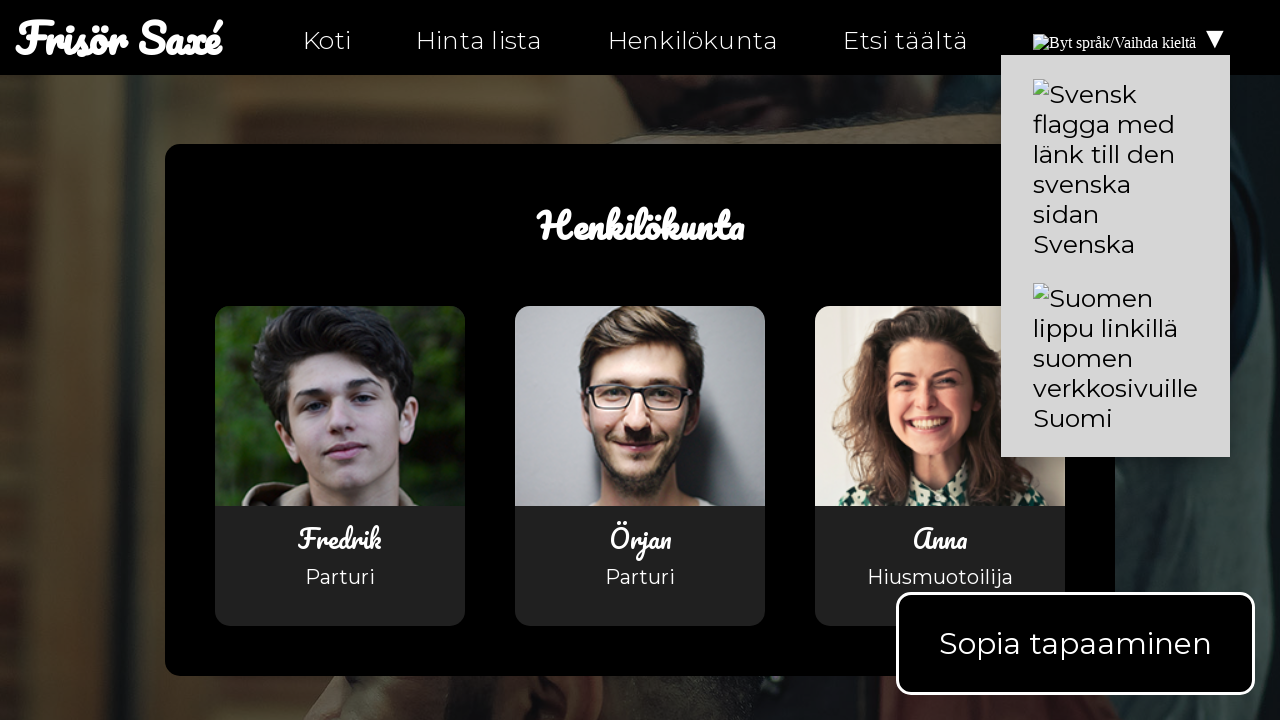

Navigated to hitta-hit-fi.html
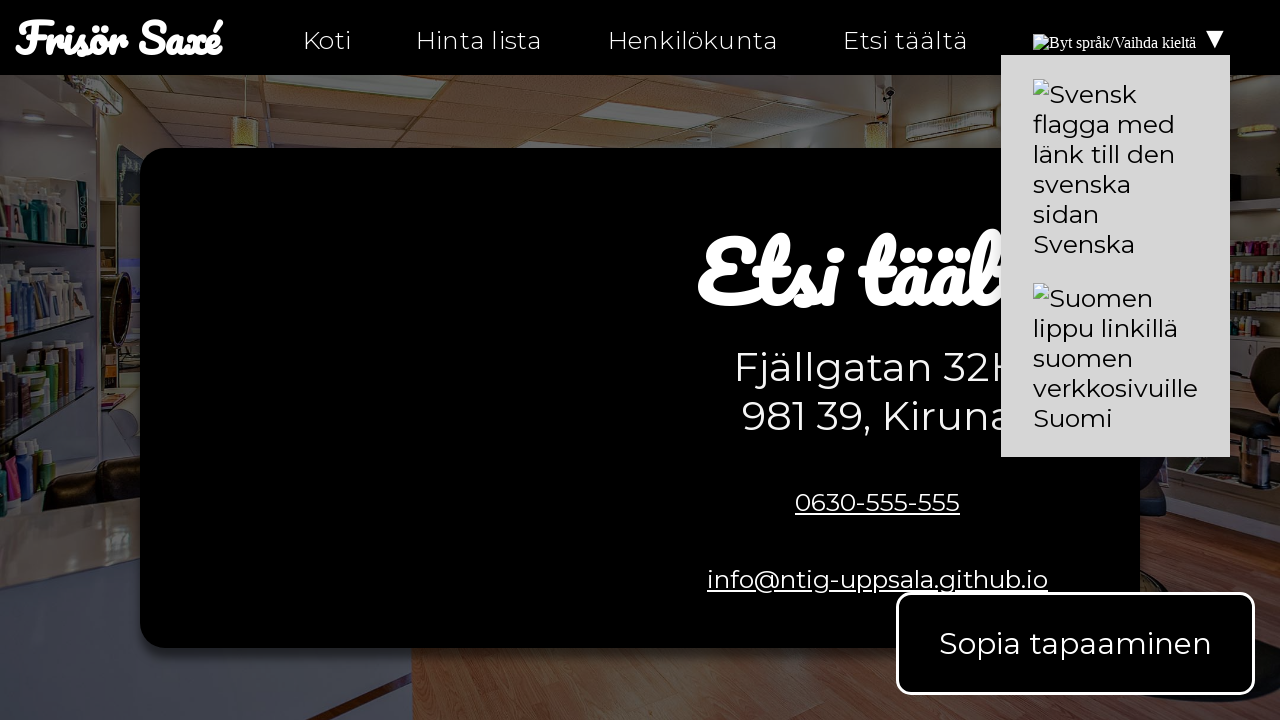

Language menu selector loaded on hitta-hit-fi.html
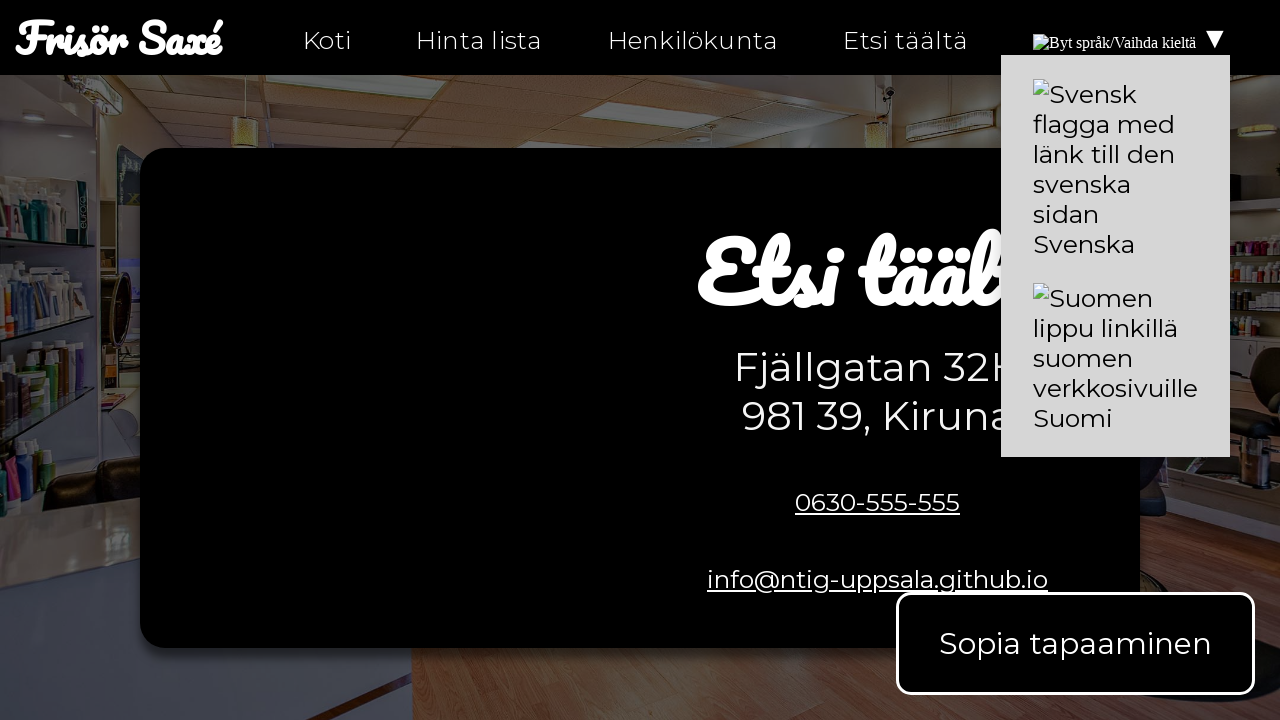

Clicked language menu button on directions page at (1132, 38) on #languageMenu
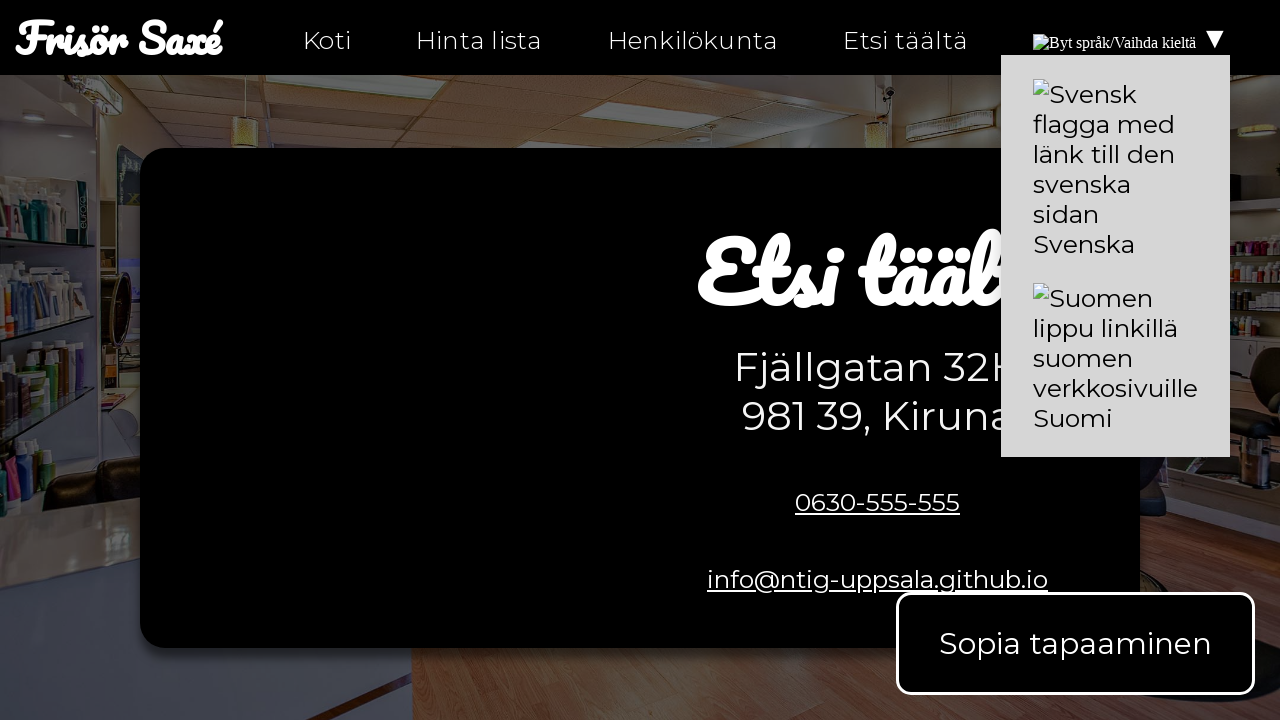

Translation links appeared on directions page
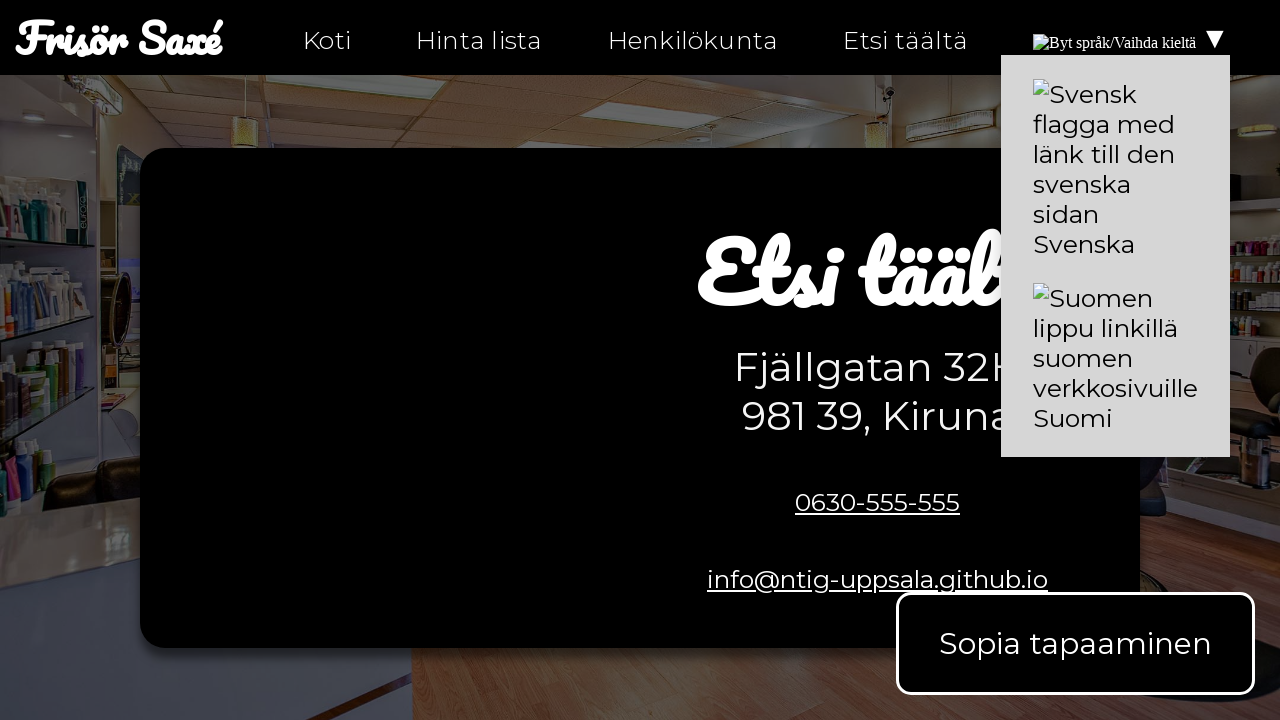

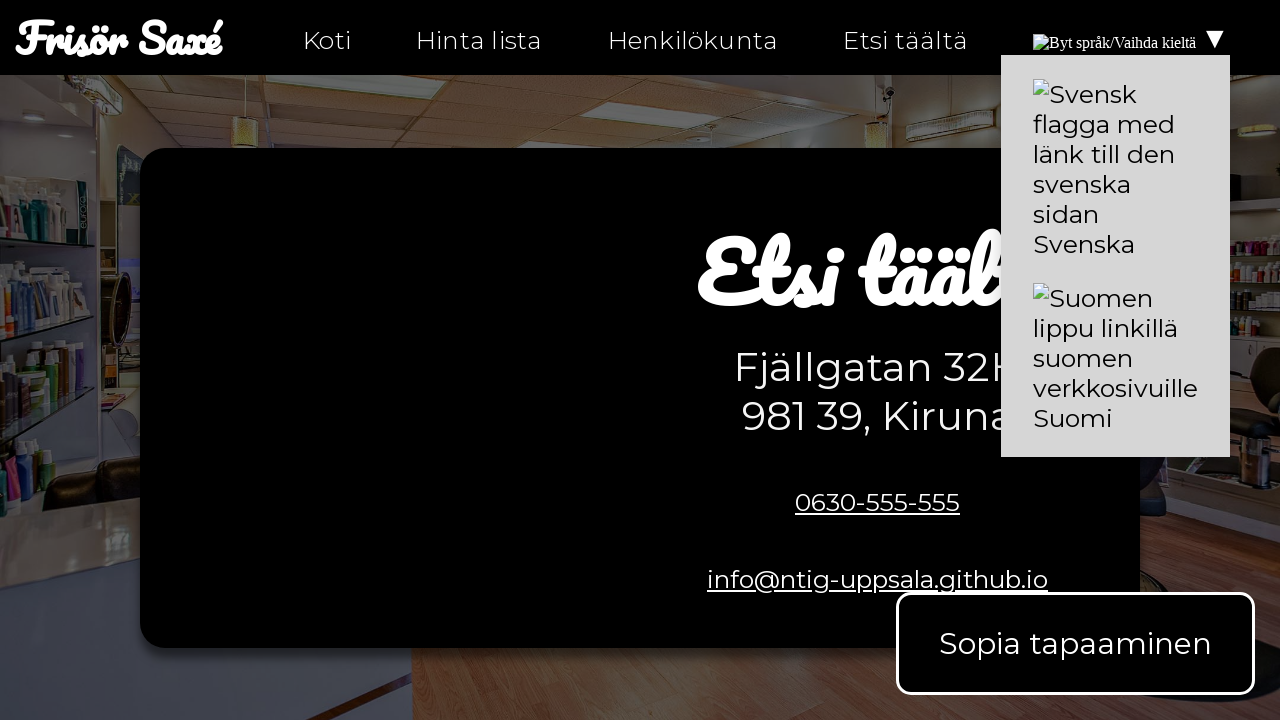